Tests handling a JavaScript alert by clicking a link that triggers an alert, then accepting the alert dialog.

Starting URL: https://www.selenium.dev/documentation/en/webdriver/js_alerts_prompts_and_confirmations/

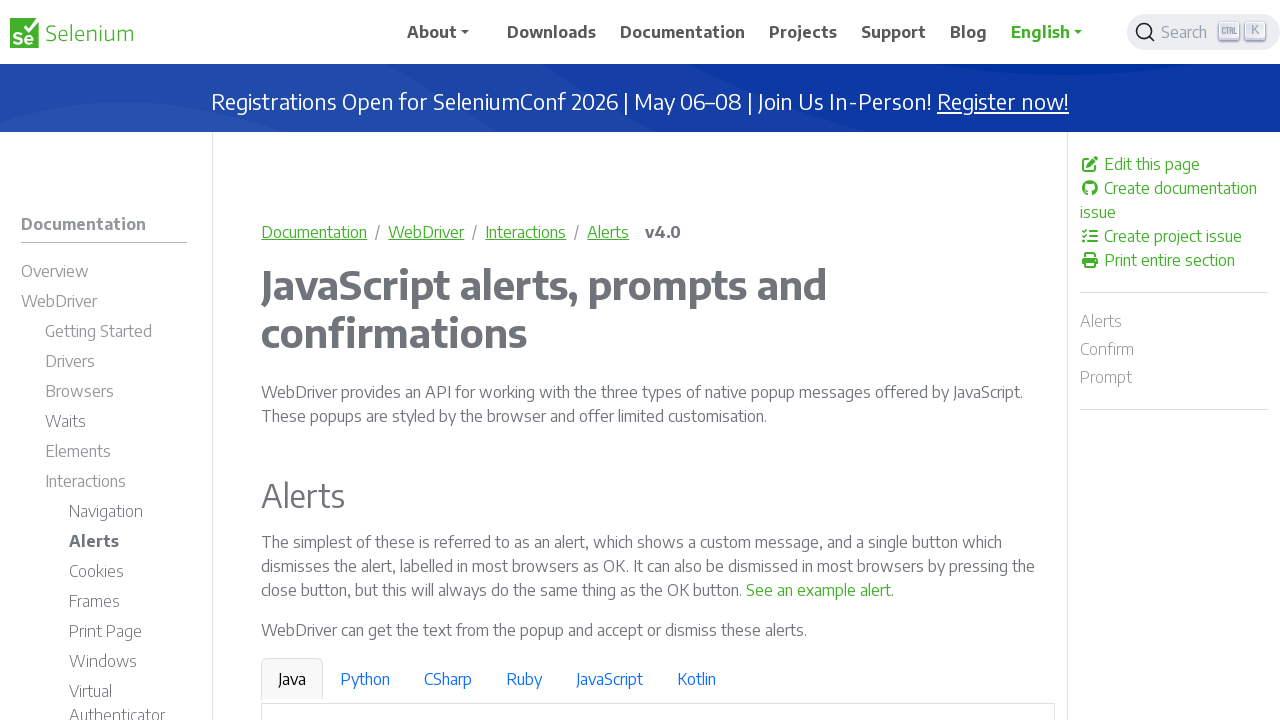

Navigated to JavaScript alerts documentation page
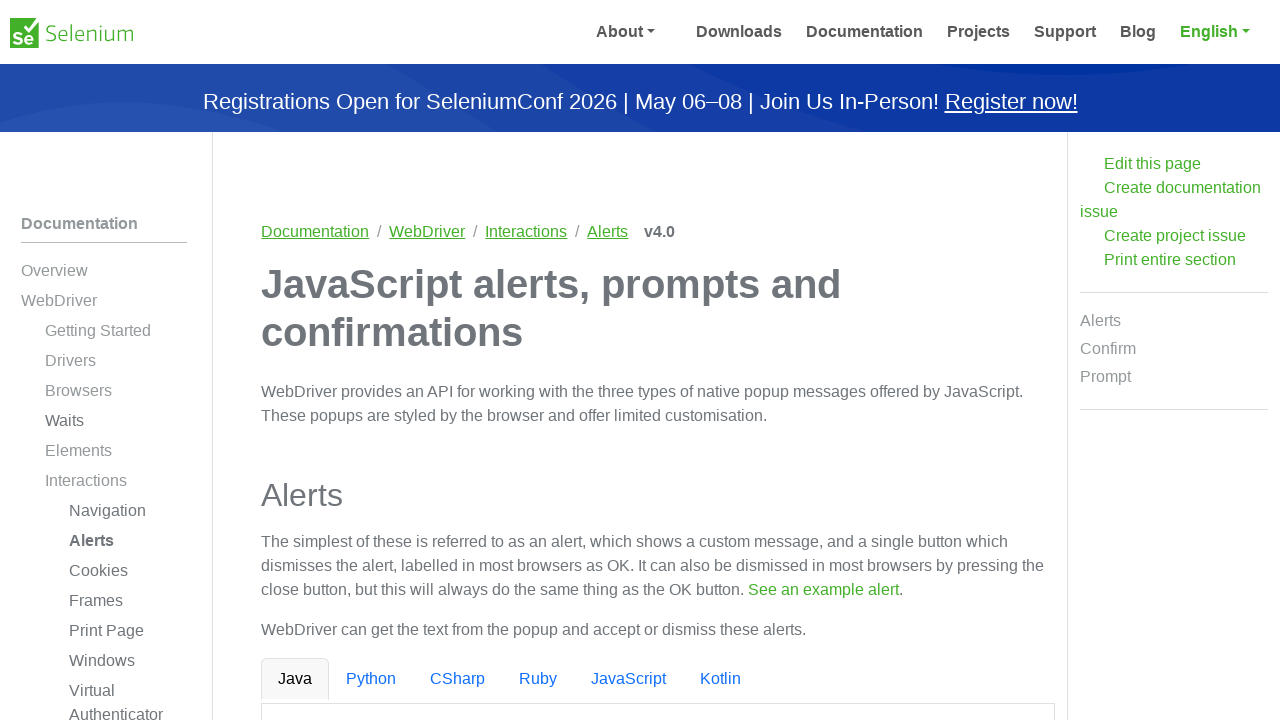

Set up dialog handler to accept alerts
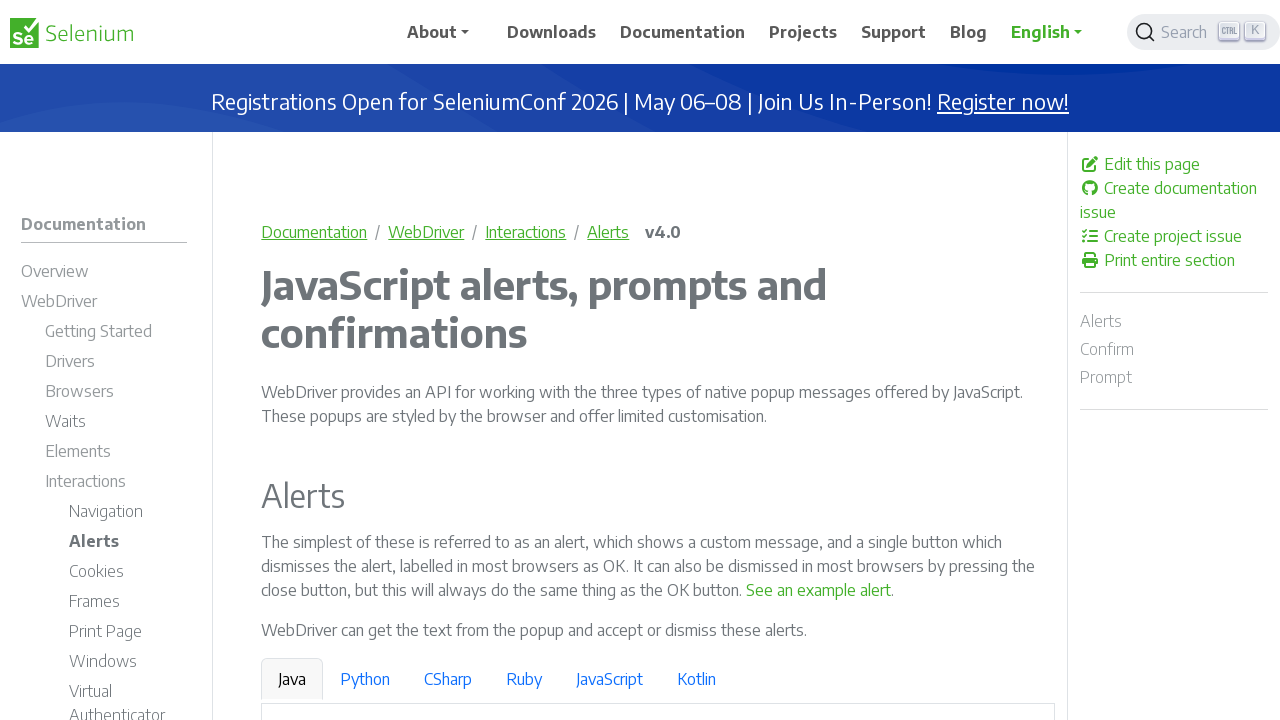

Clicked link to trigger JavaScript alert at (819, 590) on text=See an example alert
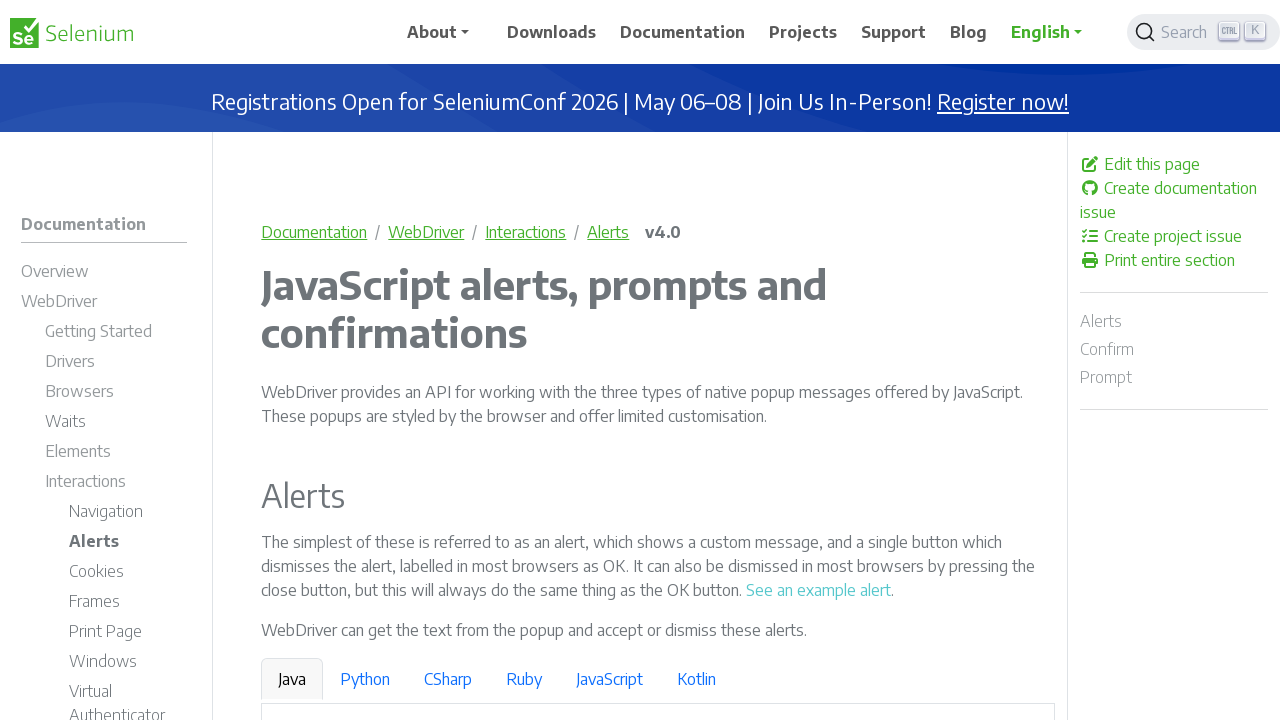

Alert dialog was accepted
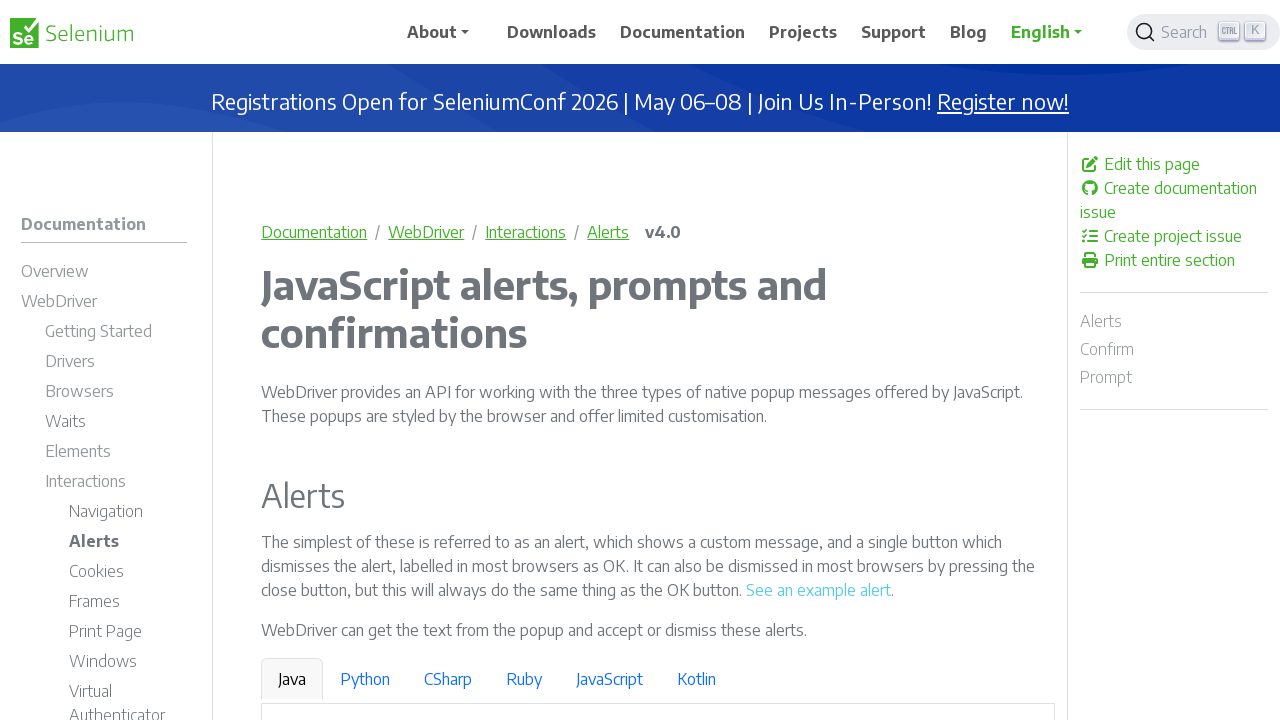

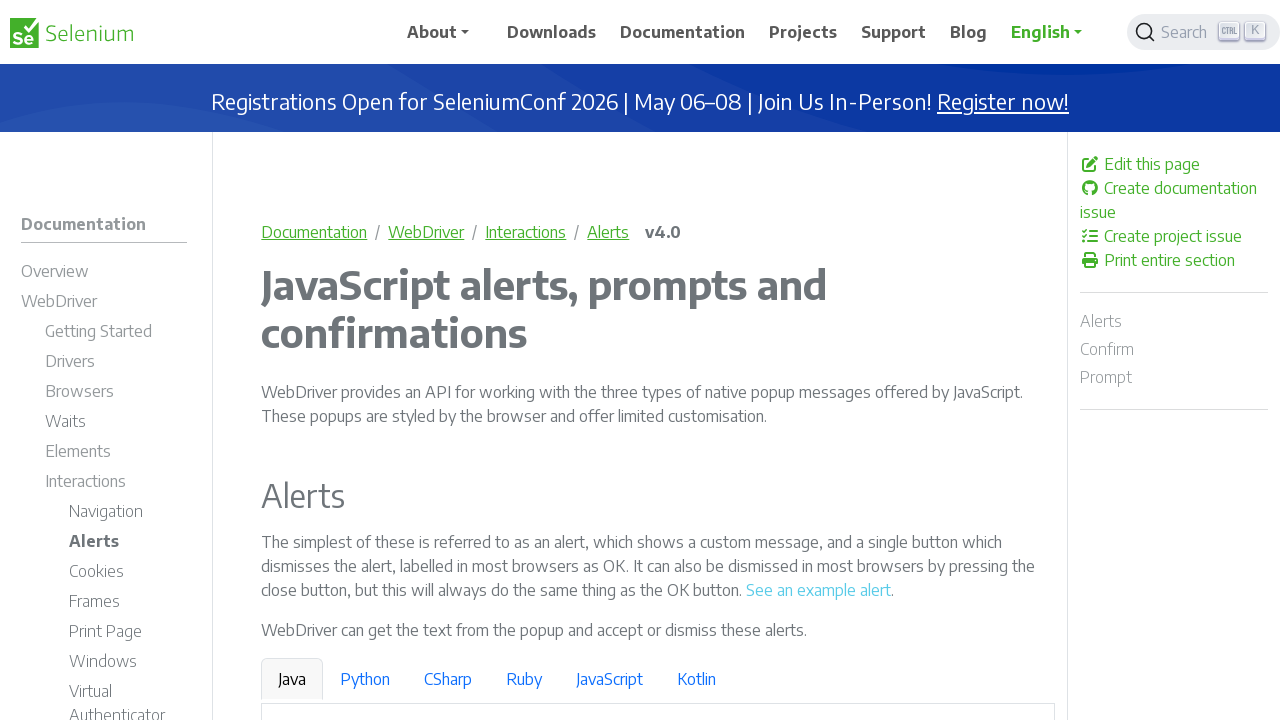